Tests timed alert functionality by clicking a button that triggers an alert after a delay

Starting URL: https://demoqa.com/alerts

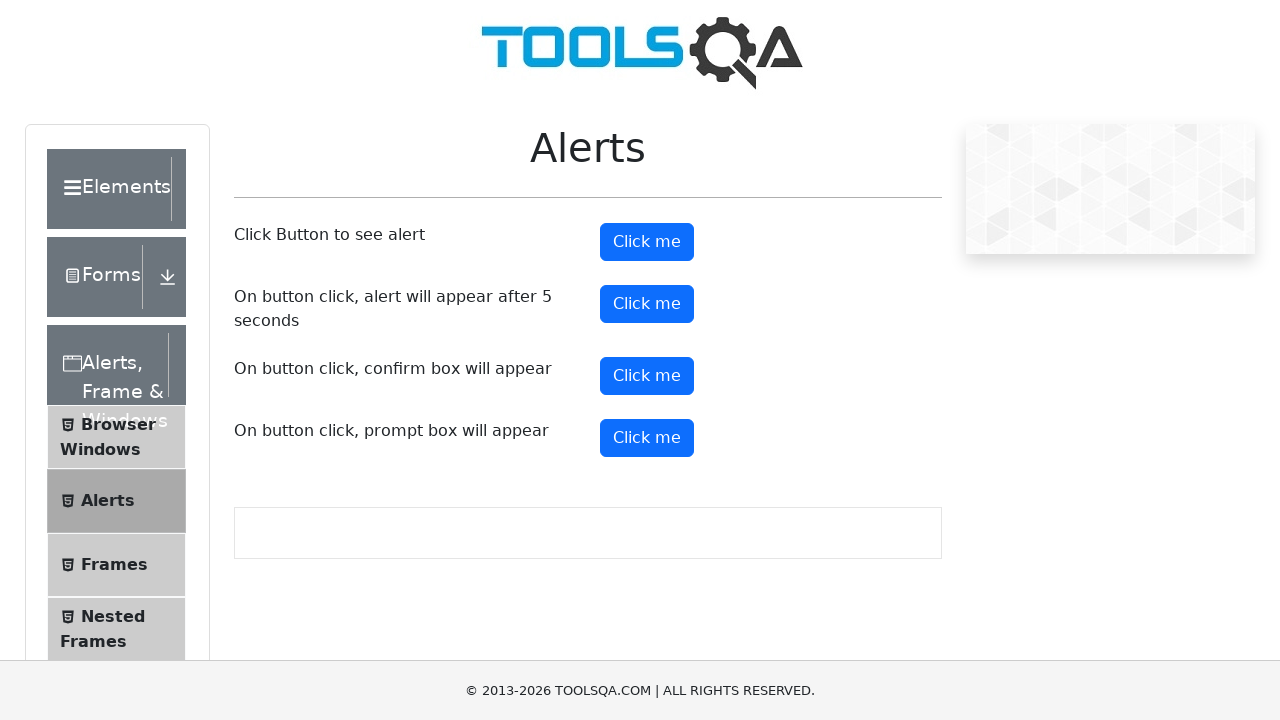

Set up dialog handler to automatically accept alerts
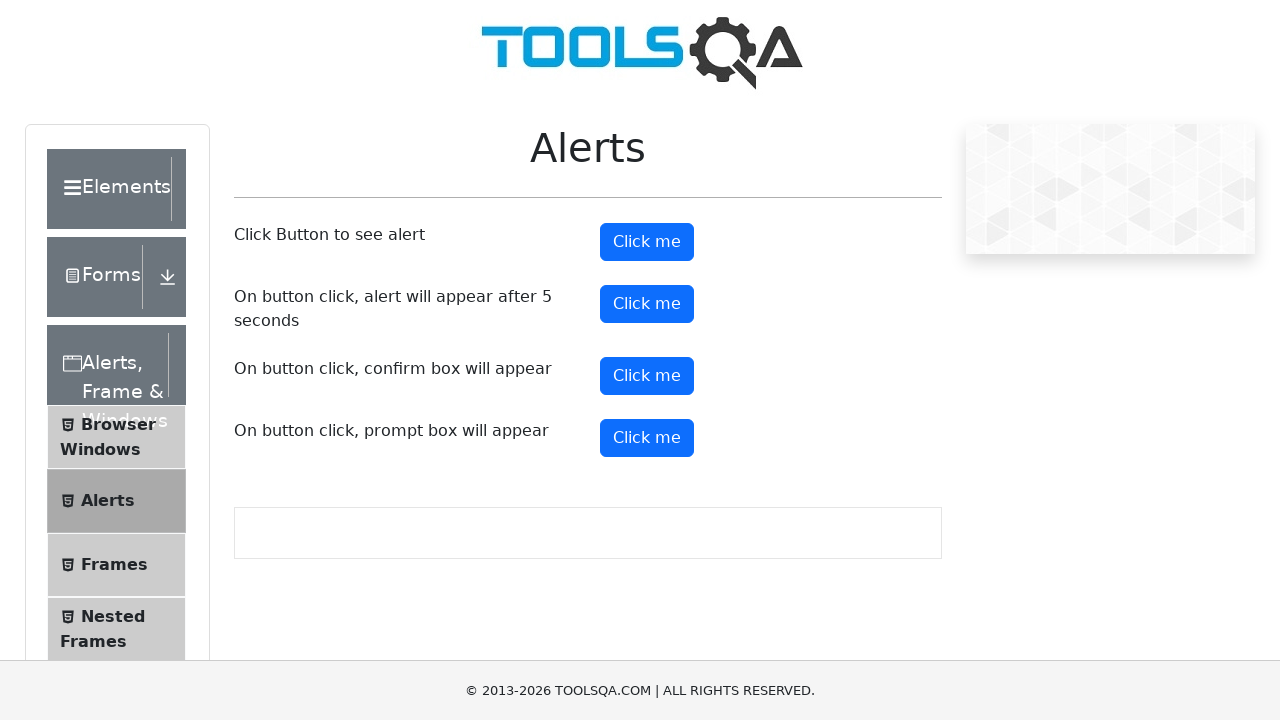

Clicked the timed alert button at (647, 304) on #timerAlertButton
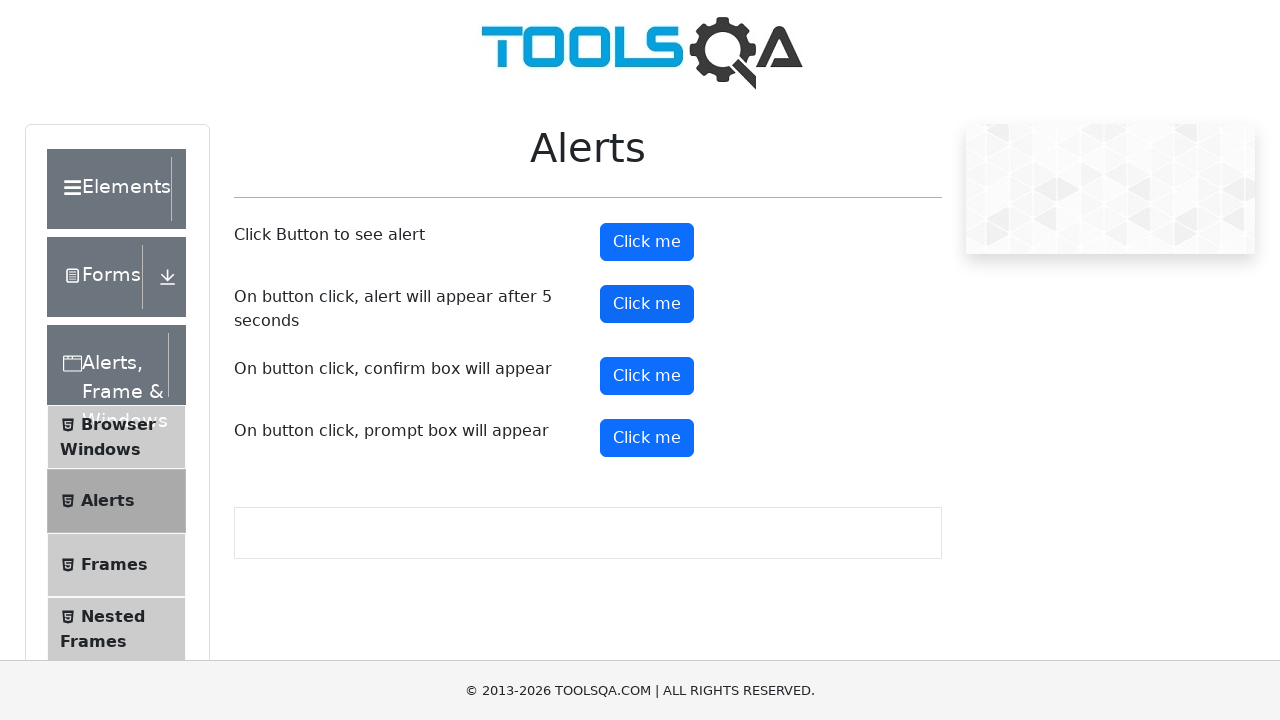

Waited 6 seconds for the alert to appear and be handled
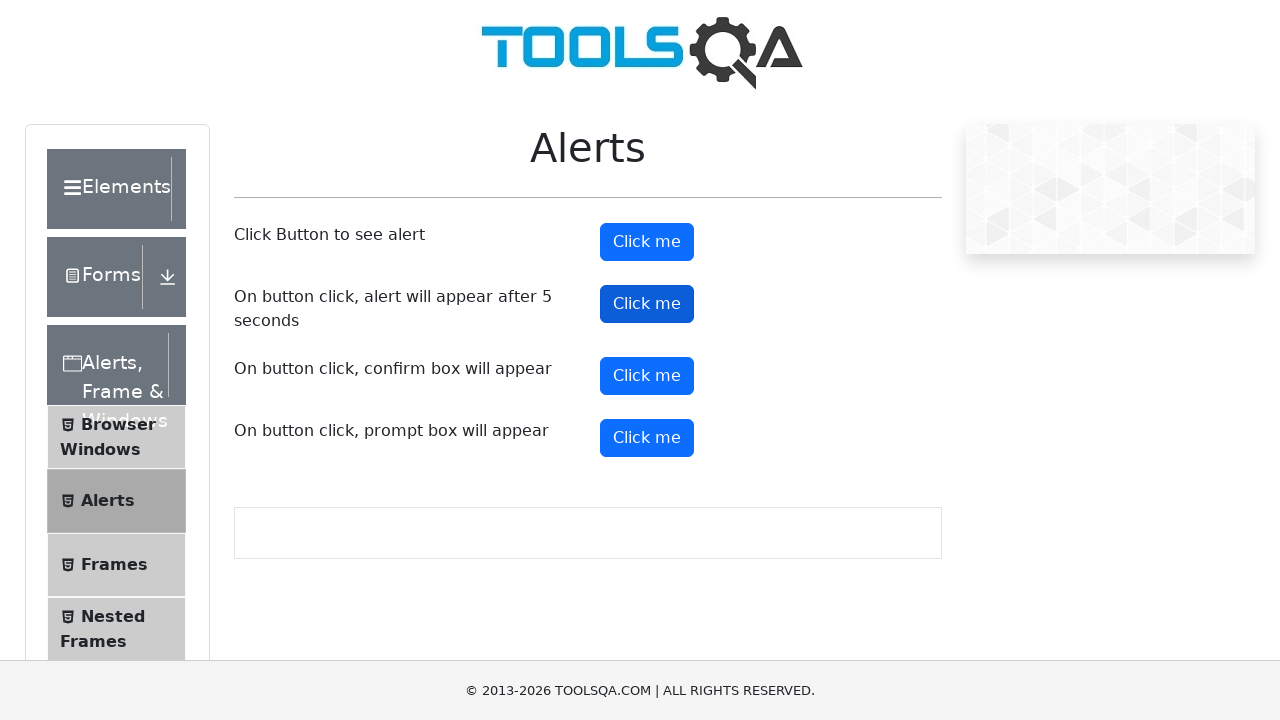

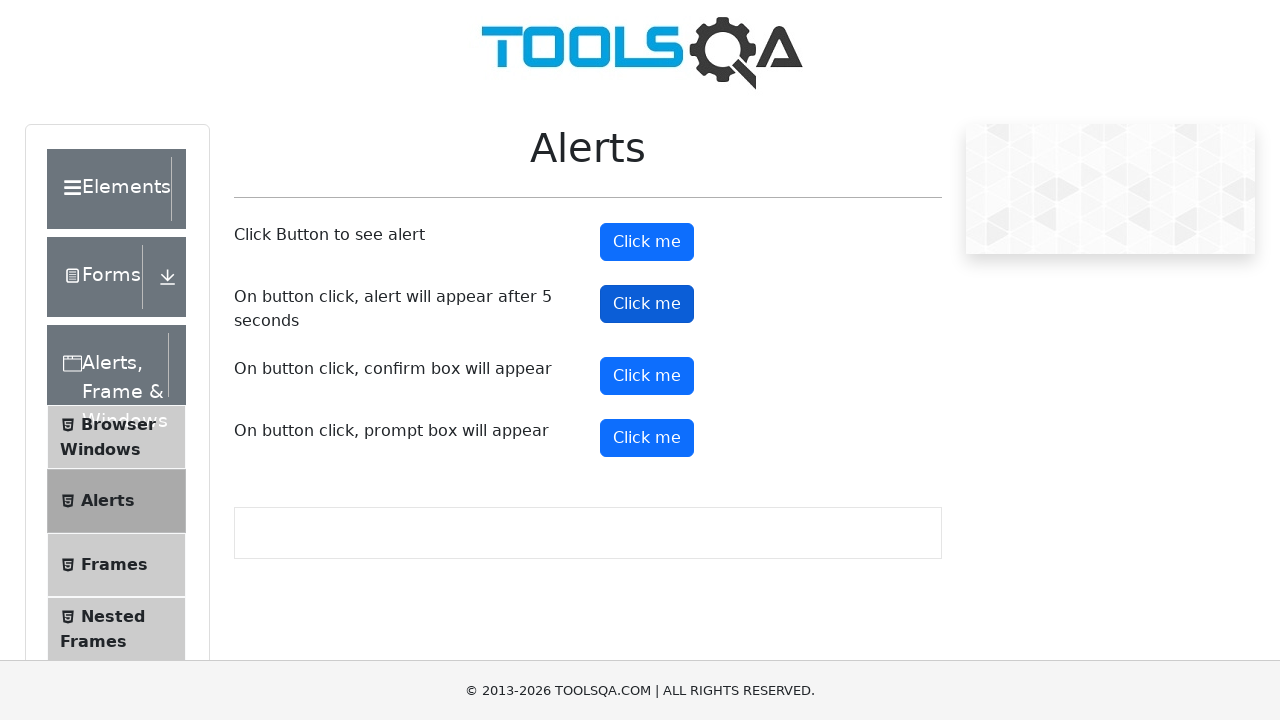